Tests multiple window handling by clicking a link that opens a new window, then switching to the new window and verifying its title and URL.

Starting URL: https://the-internet.herokuapp.com/windows

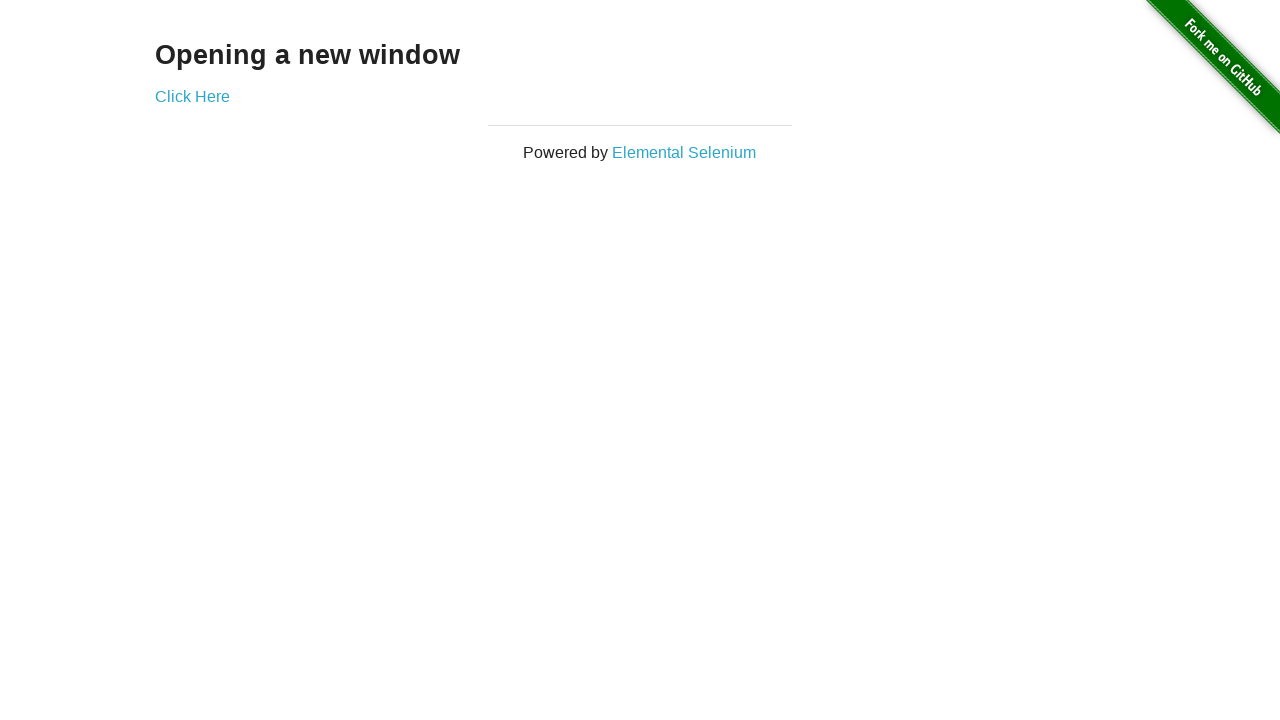

Verified that only one page exists at the start
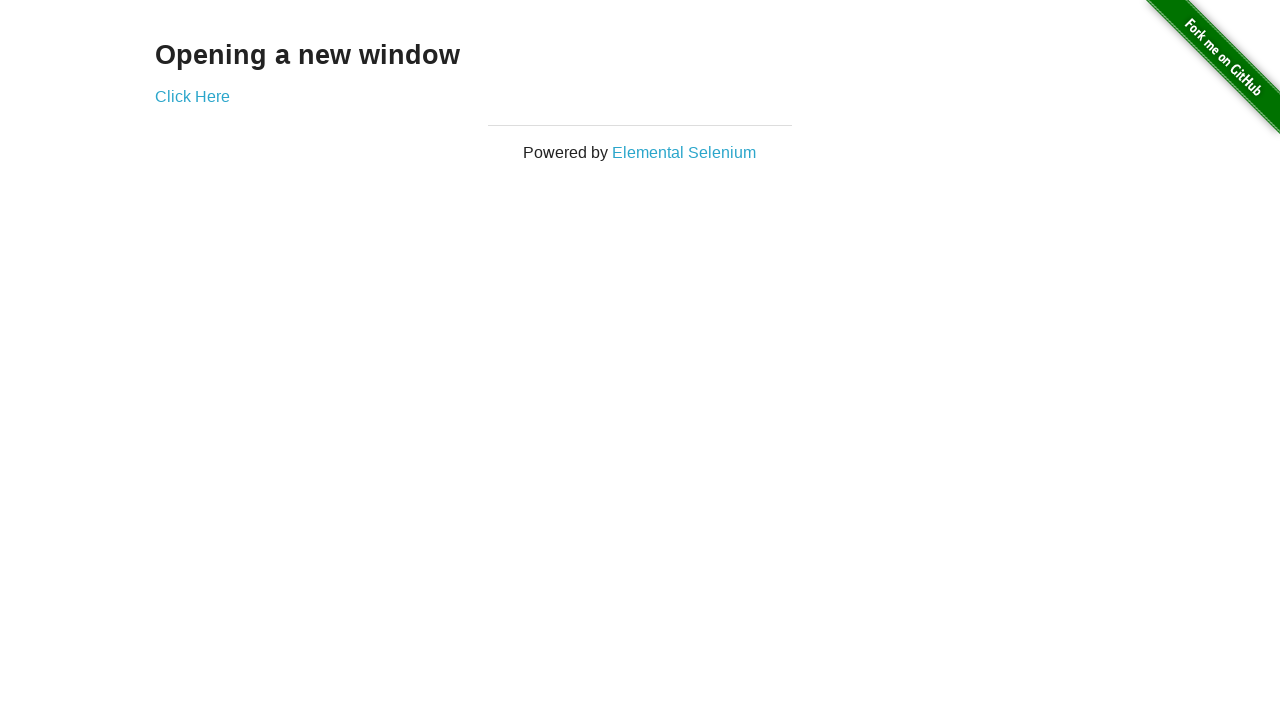

Clicked the 'Click Here' link to open a new window at (192, 96) on .example a
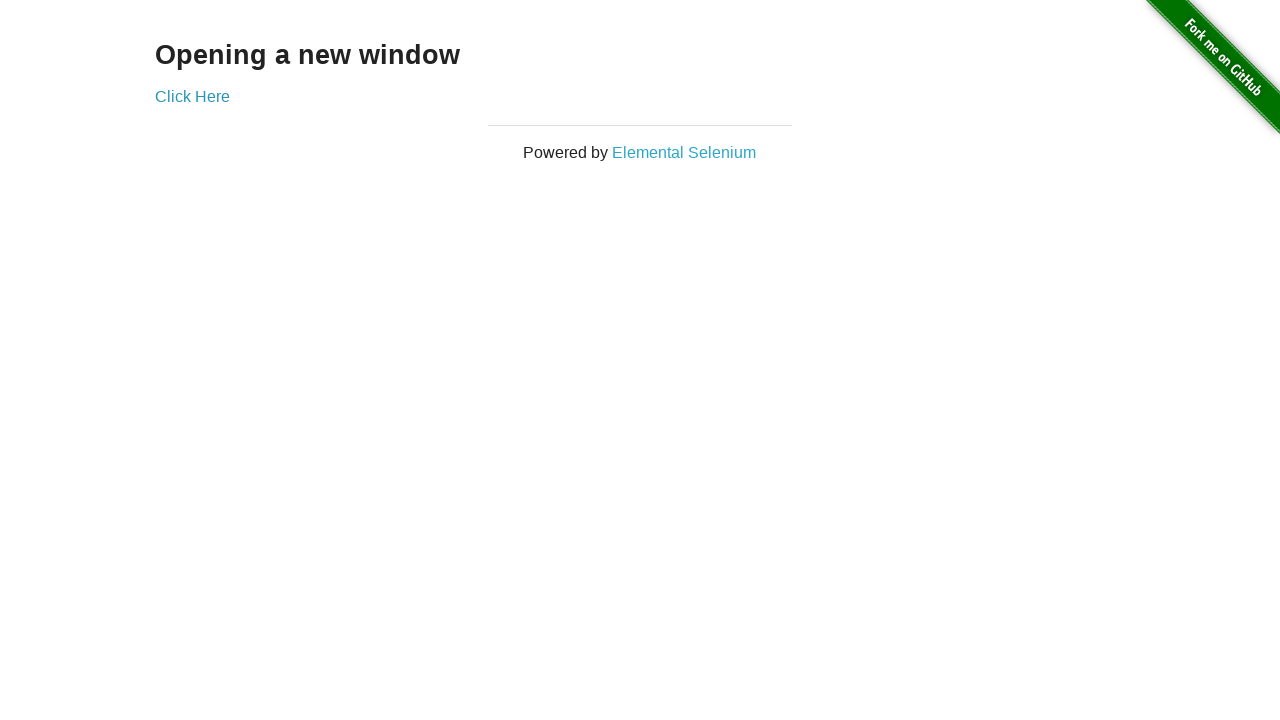

Captured the new window page object
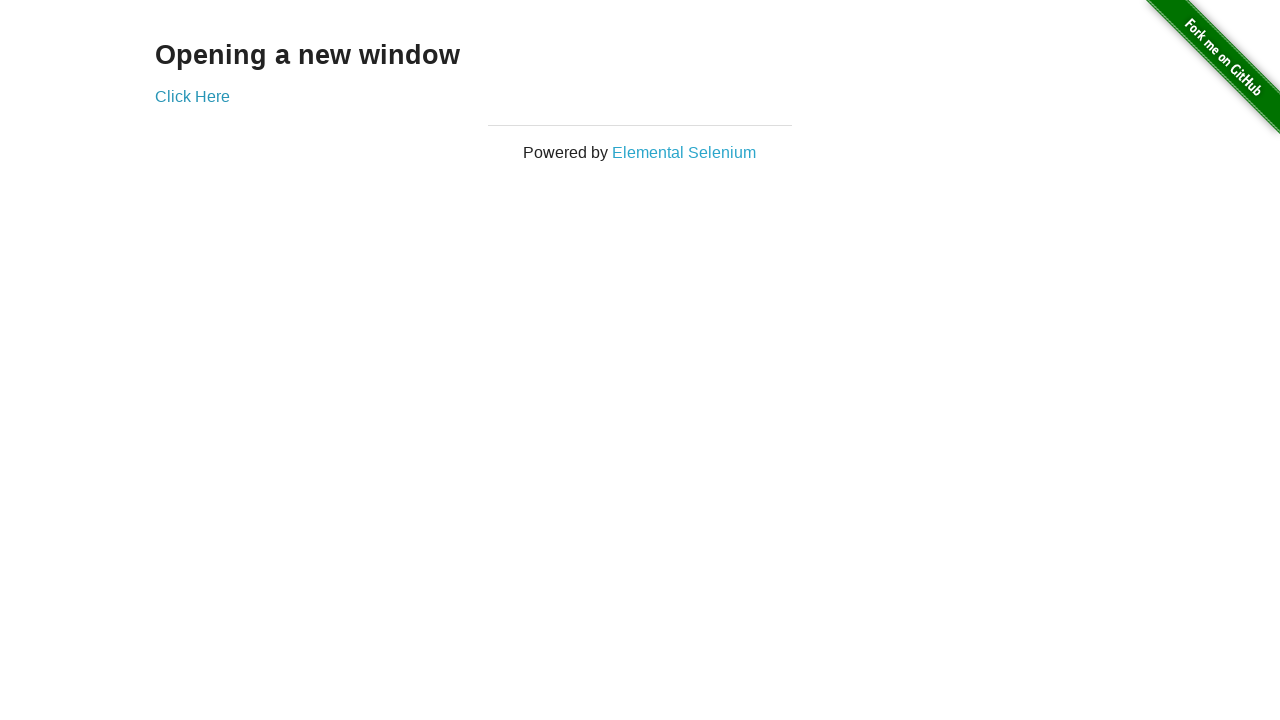

Waited for the new window page to load completely
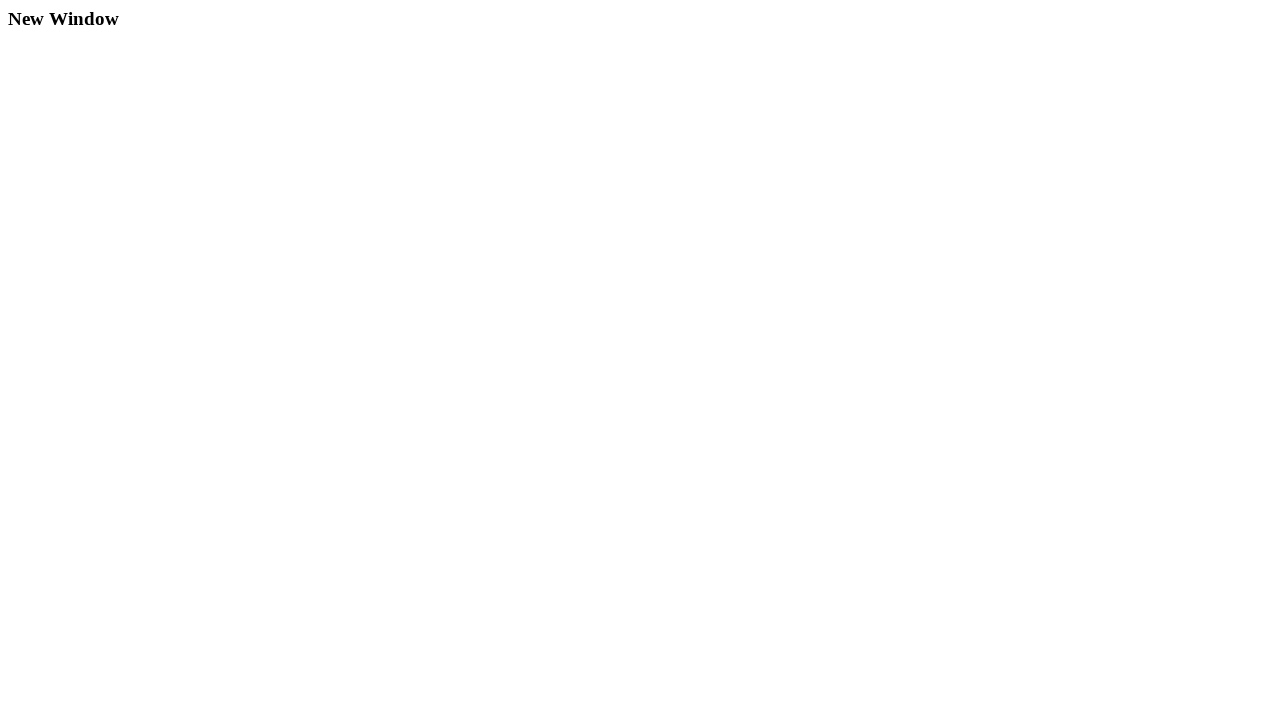

Verified that two pages are now open in the browser context
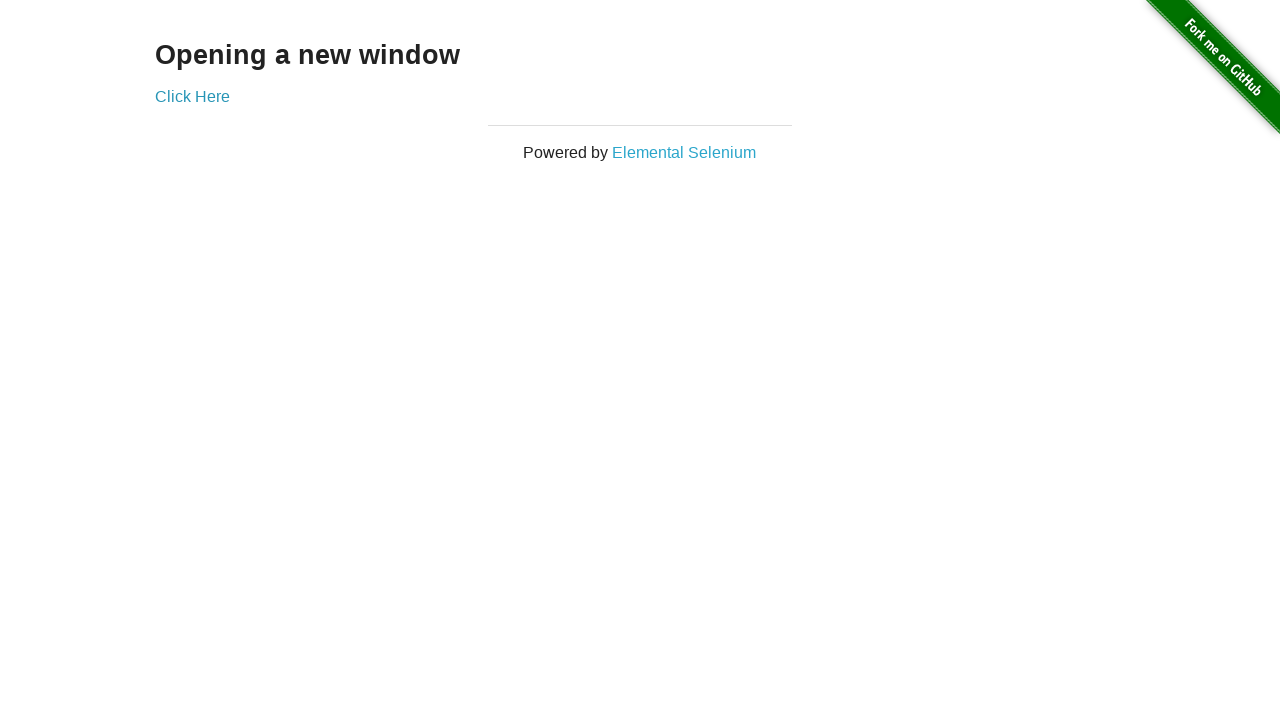

Verified that the original window title is 'The Internet'
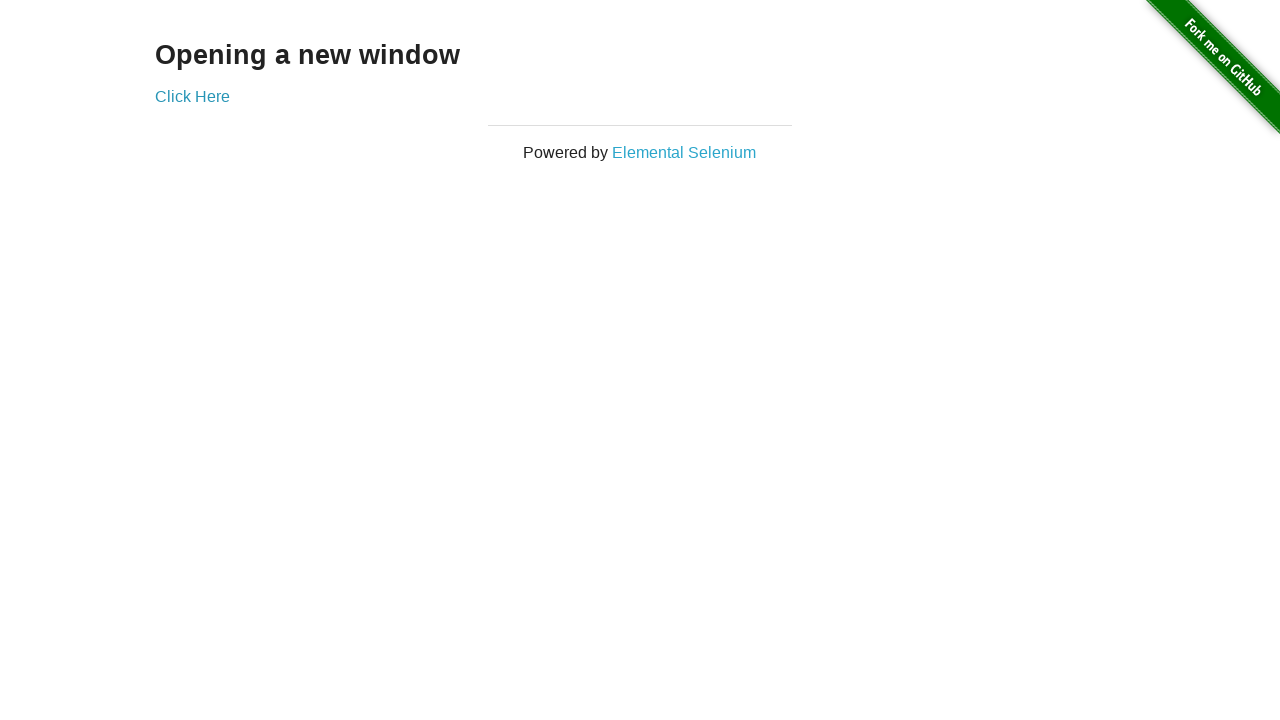

Verified that the original window URL is 'https://the-internet.herokuapp.com/windows'
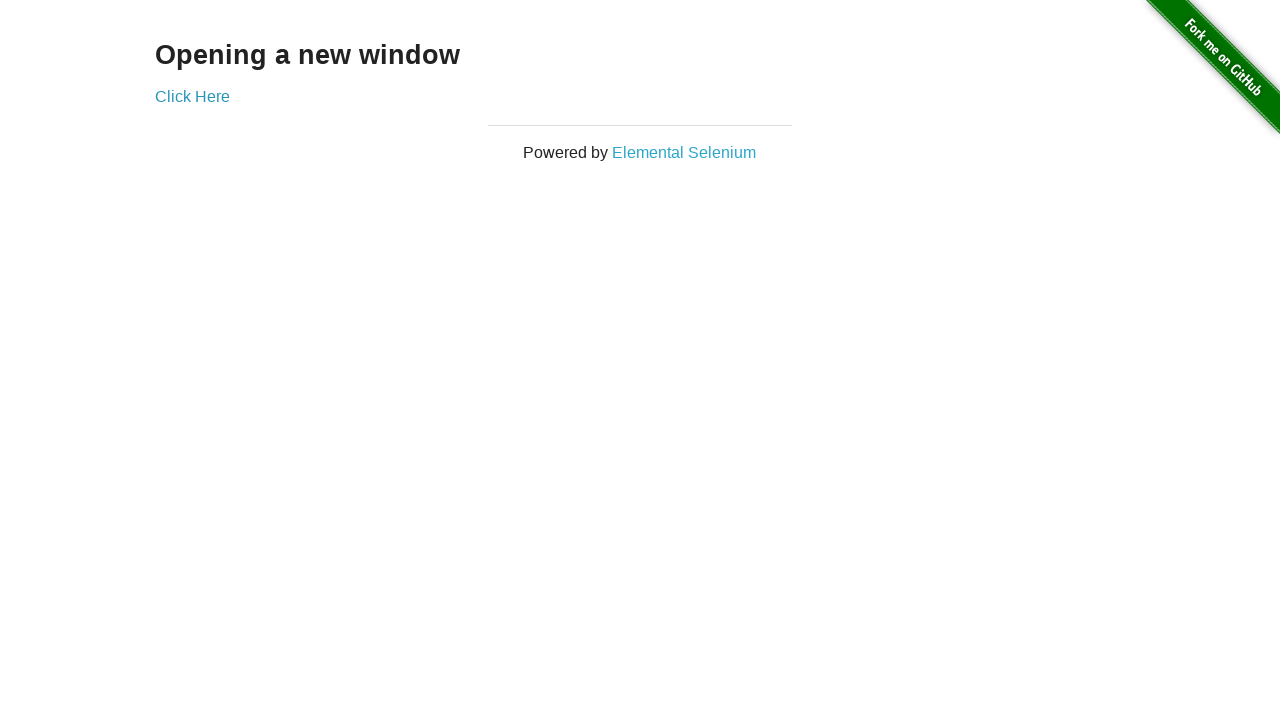

Verified that the new window title is 'New Window'
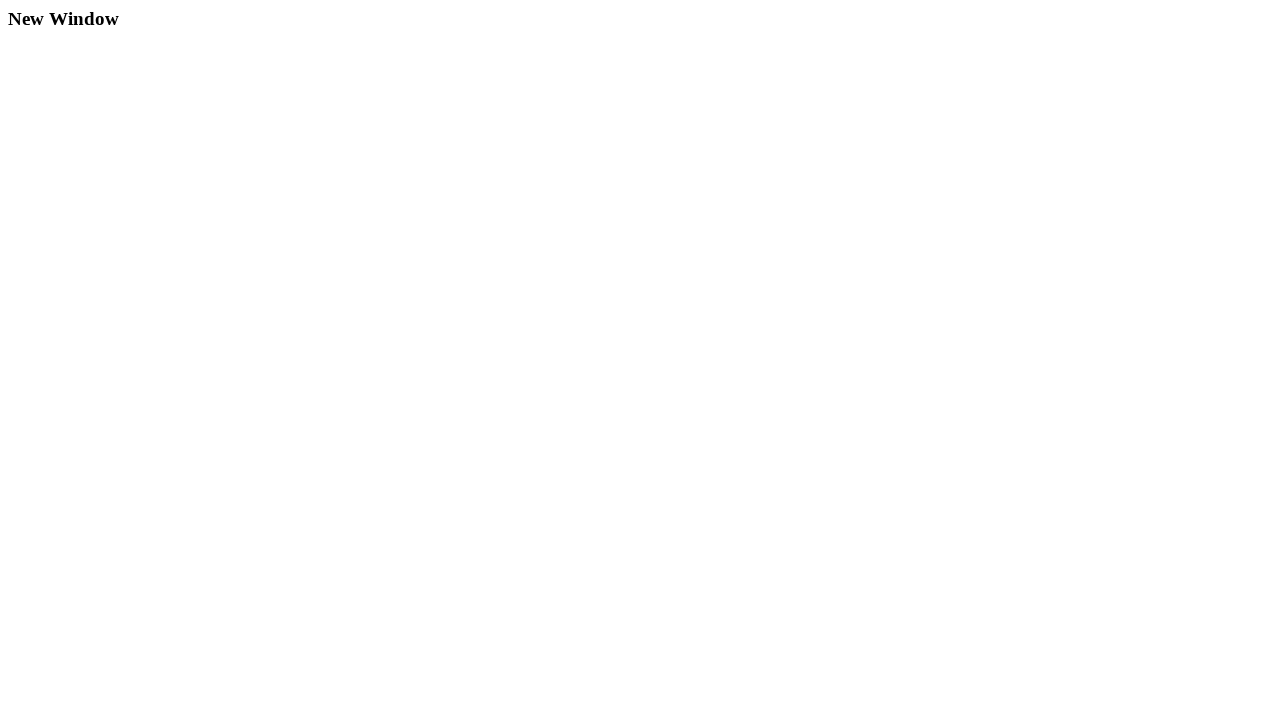

Verified that the new window URL is 'https://the-internet.herokuapp.com/windows/new'
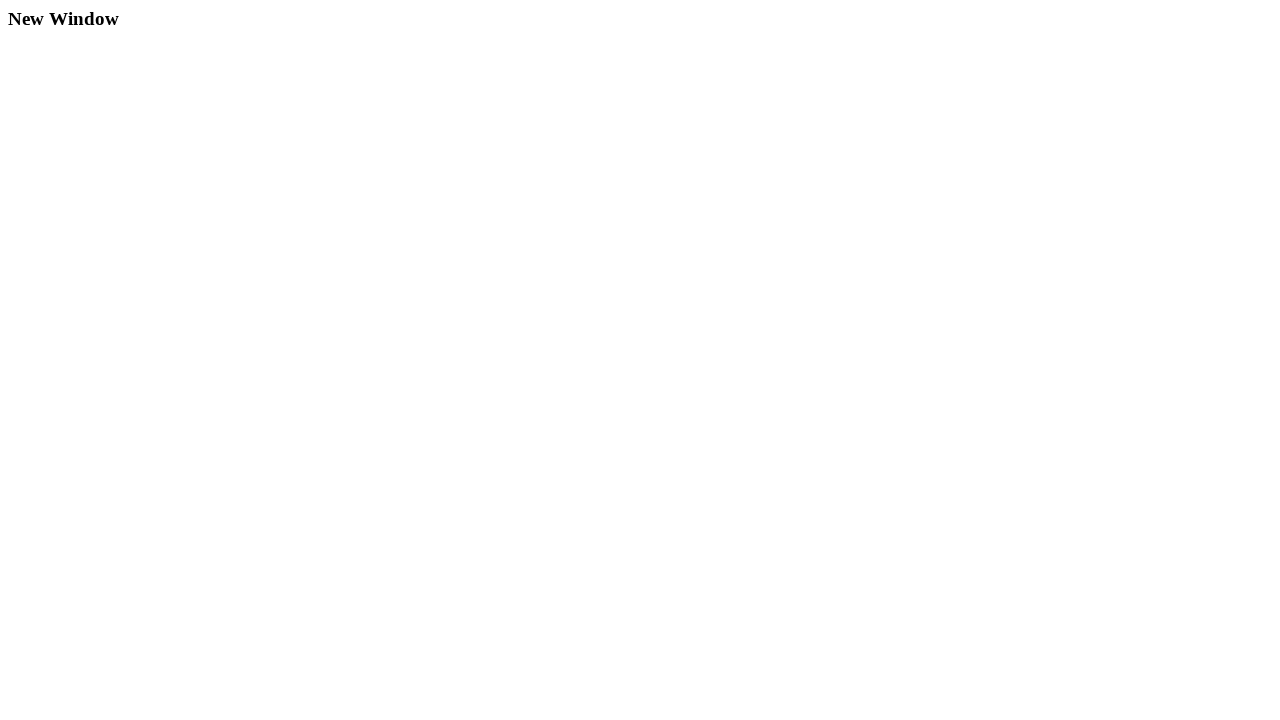

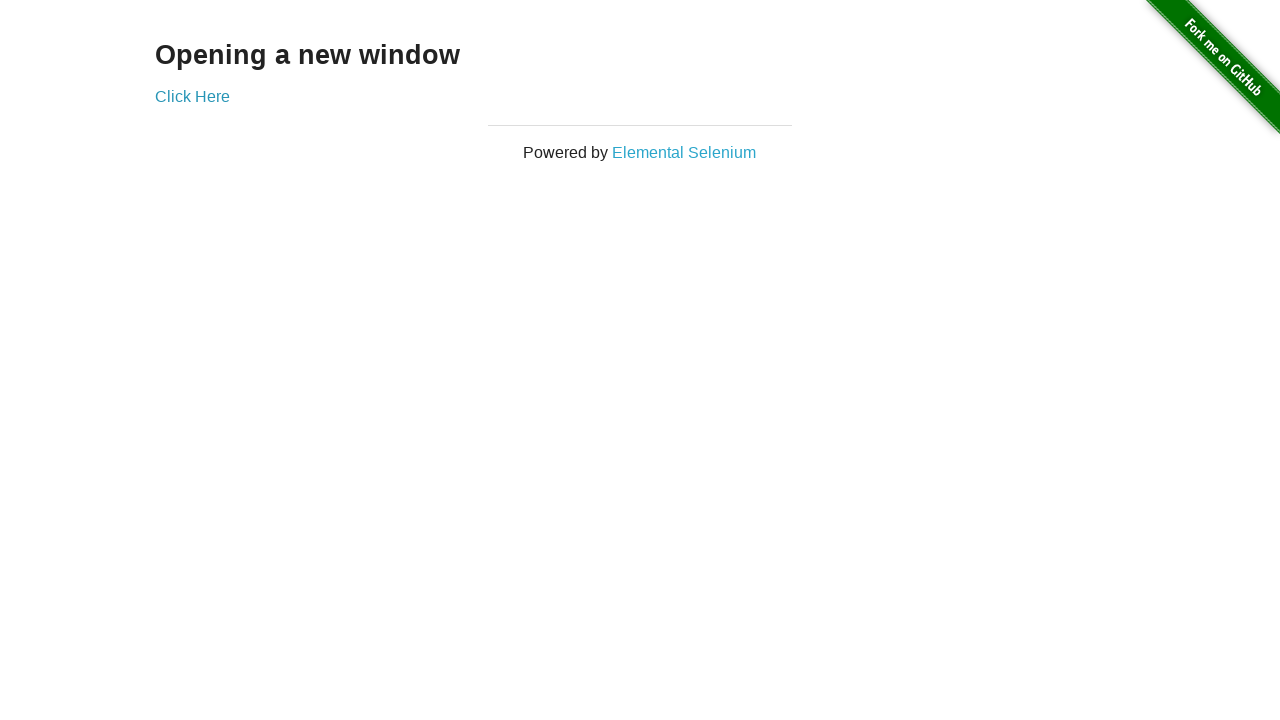